Tests a practice form by filling in personal details, selecting radio buttons, checkboxes, dropdown options, and submitting the form

Starting URL: https://www.techlistic.com/p/selenium-practice-form.html

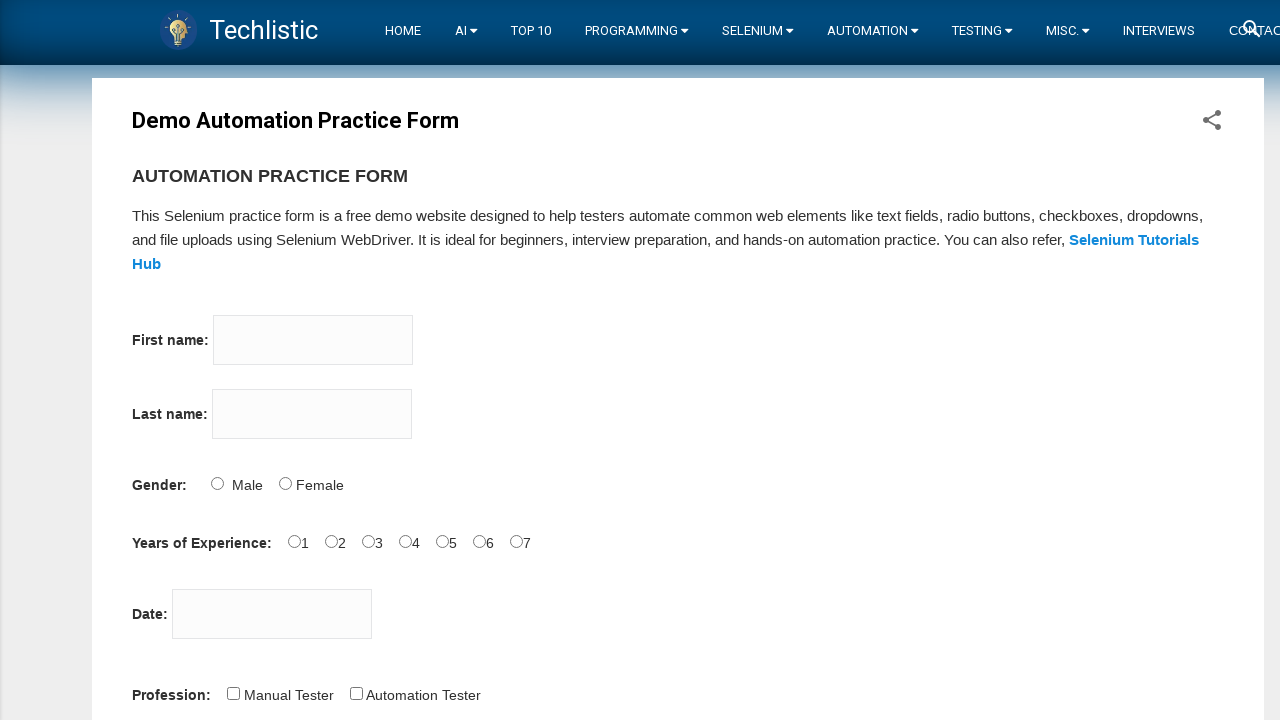

Filled first name field with 'Fabio' on input[name='firstname']
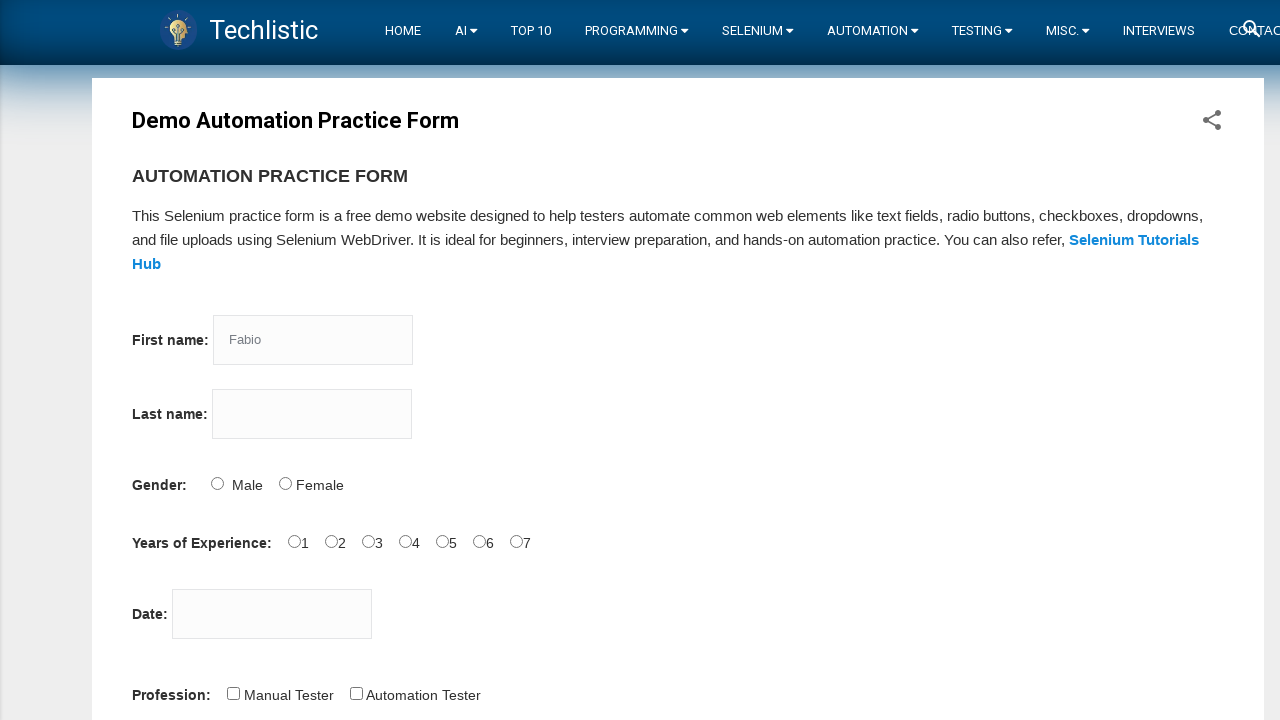

Filled last name field with 'Souza' on input[name='lastname']
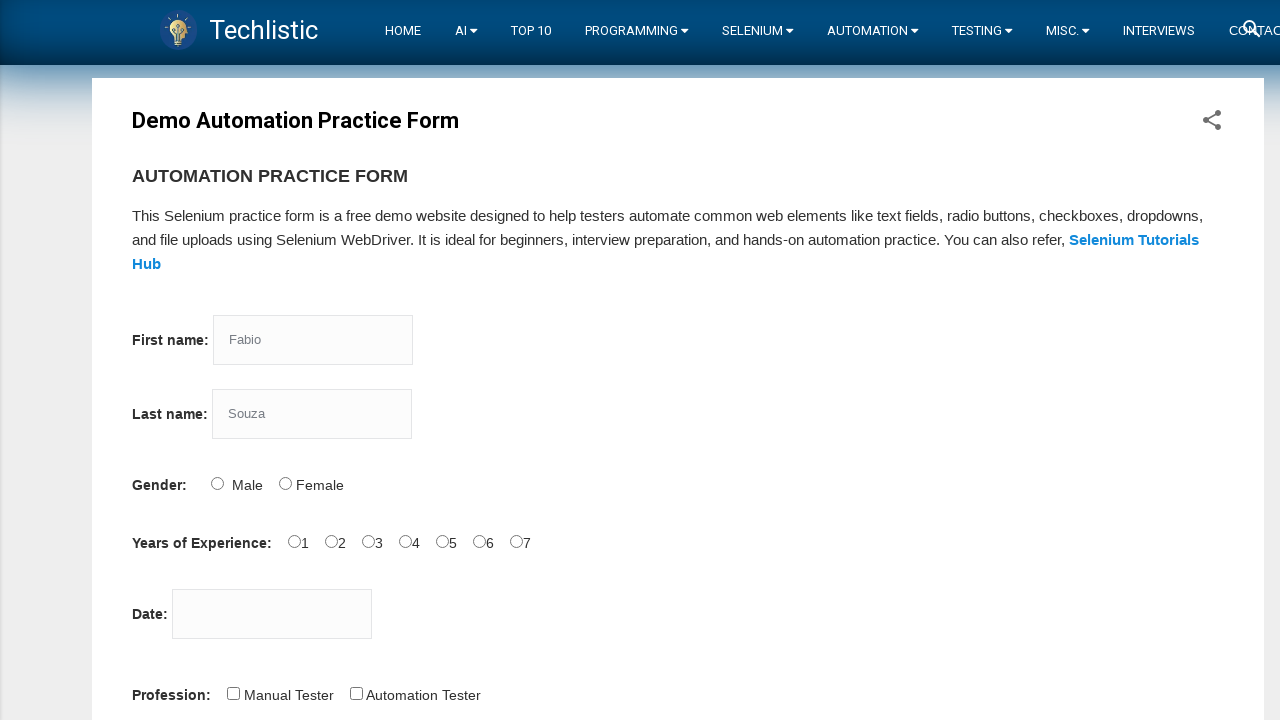

Selected Male gender radio button at (217, 483) on #sex-0
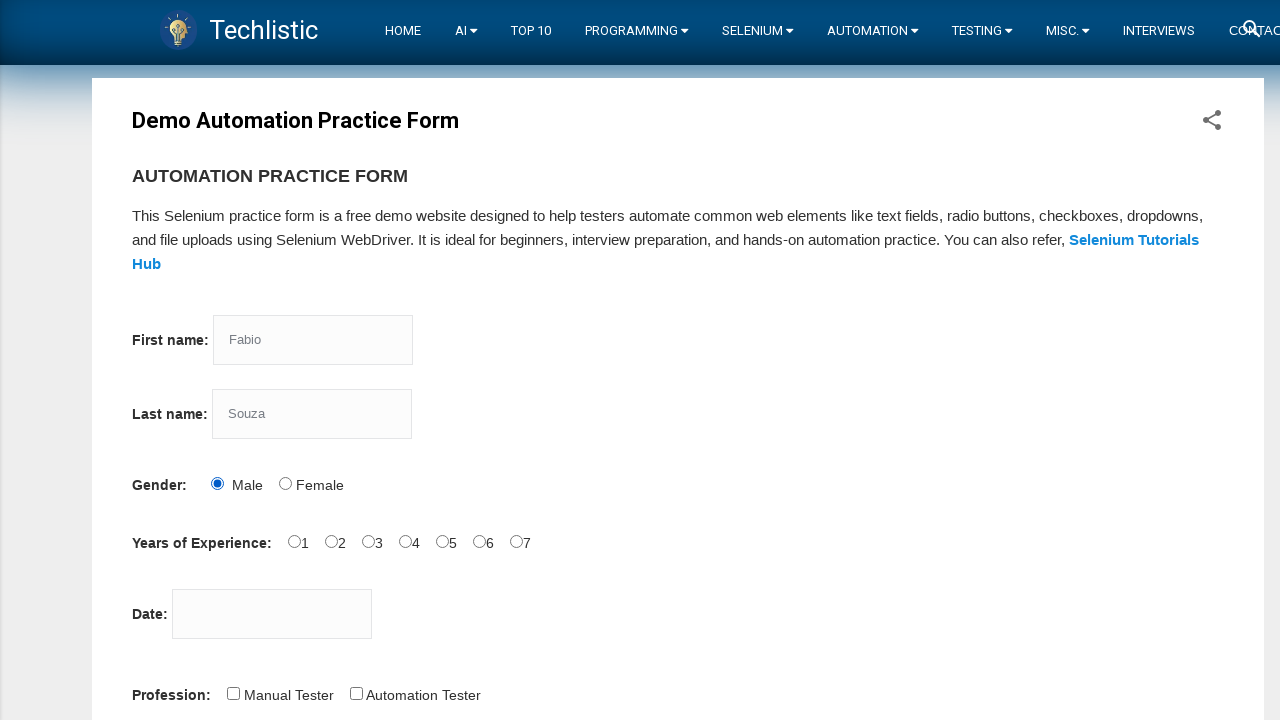

Selected years of experience radio button at (331, 541) on #exp-1
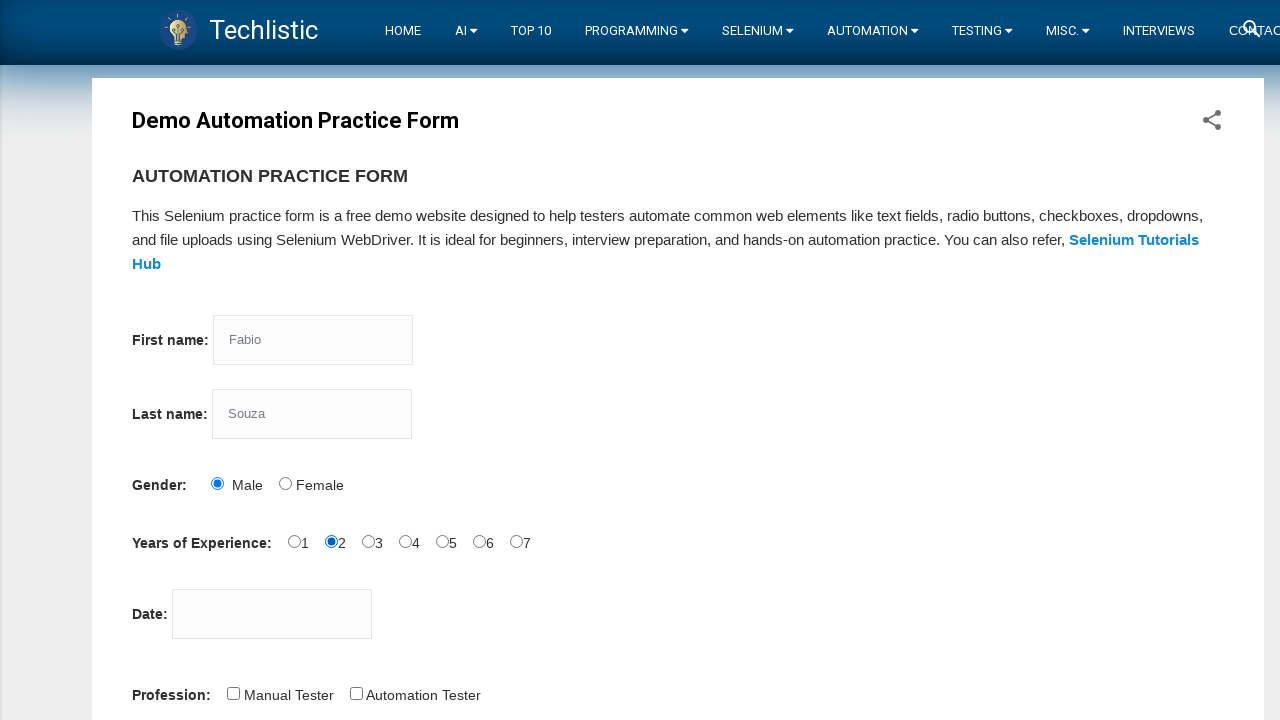

Filled date picker/notes field with 'Form registration test' on #datepicker
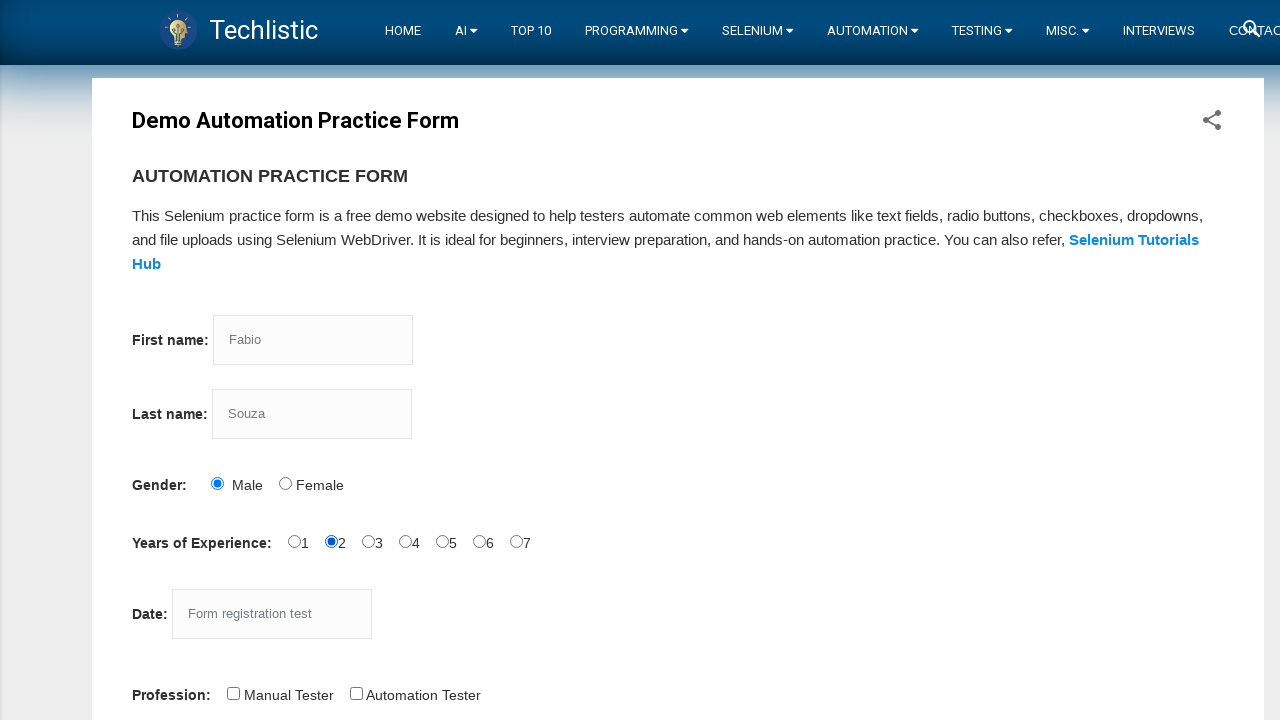

Selected profession checkbox at (356, 693) on #profession-1
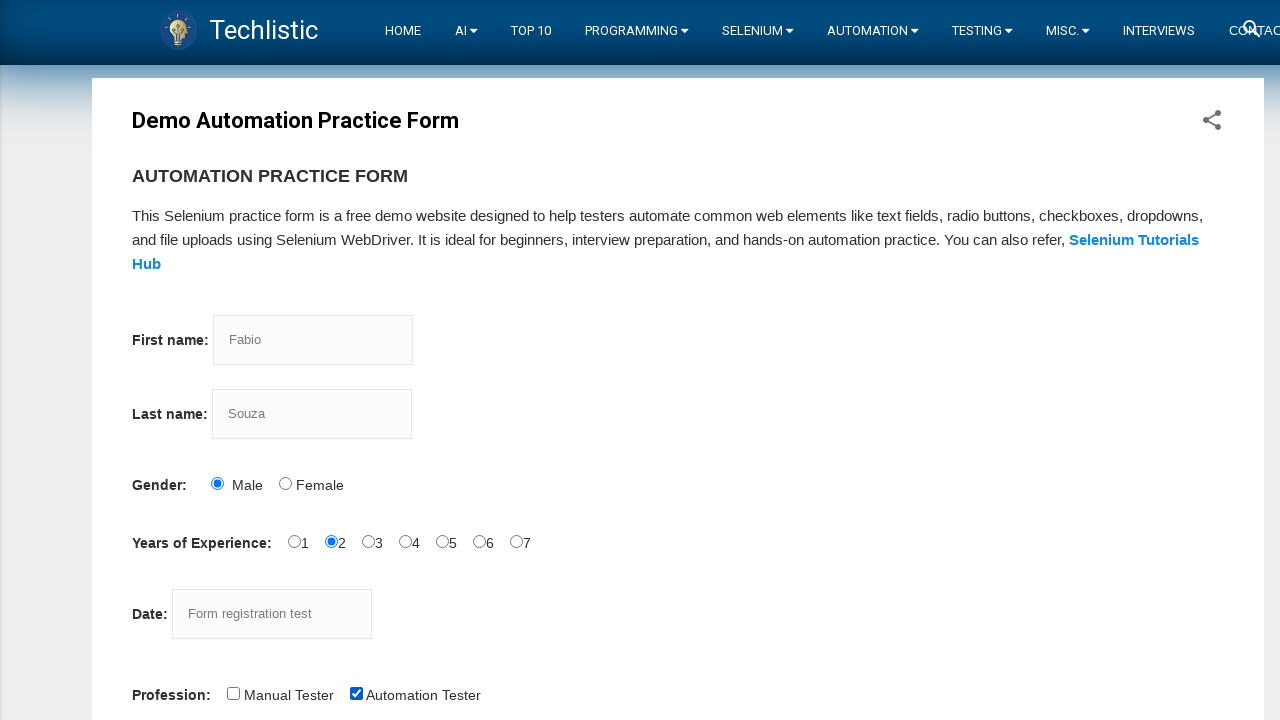

Selected automation tool checkbox at (446, 360) on #tool-2
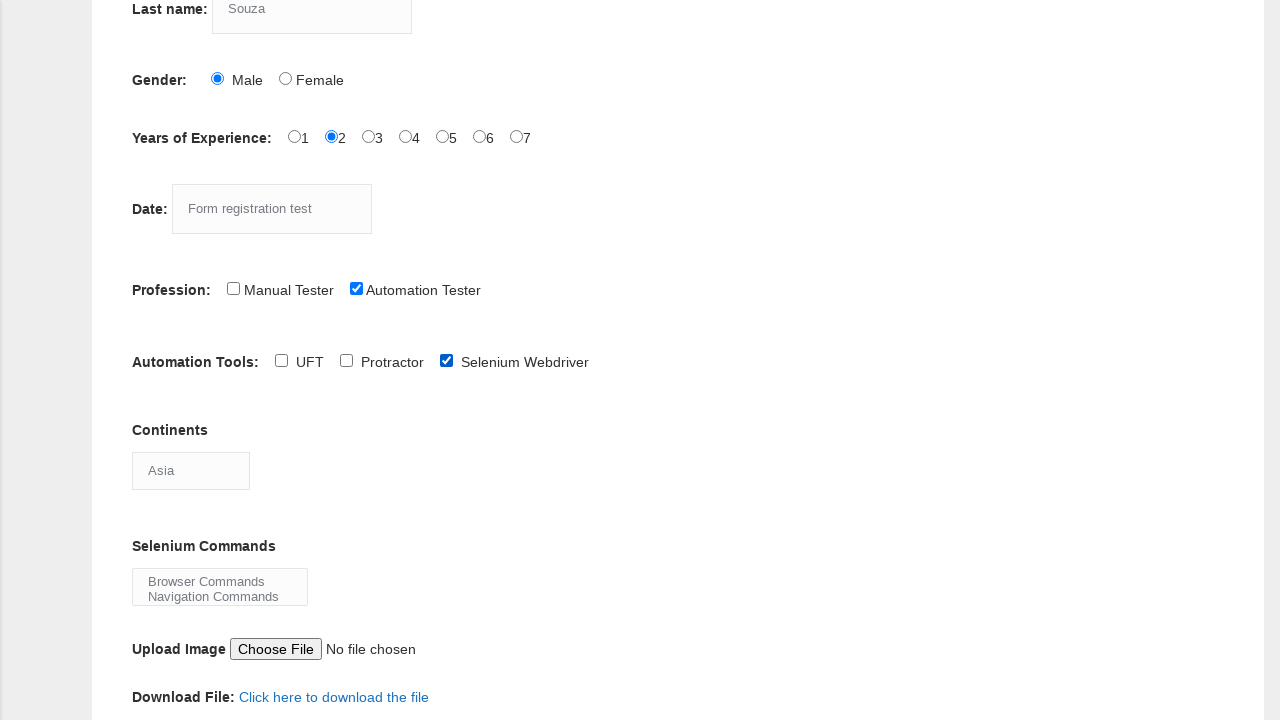

Selected 'North America' from continents dropdown on #continents
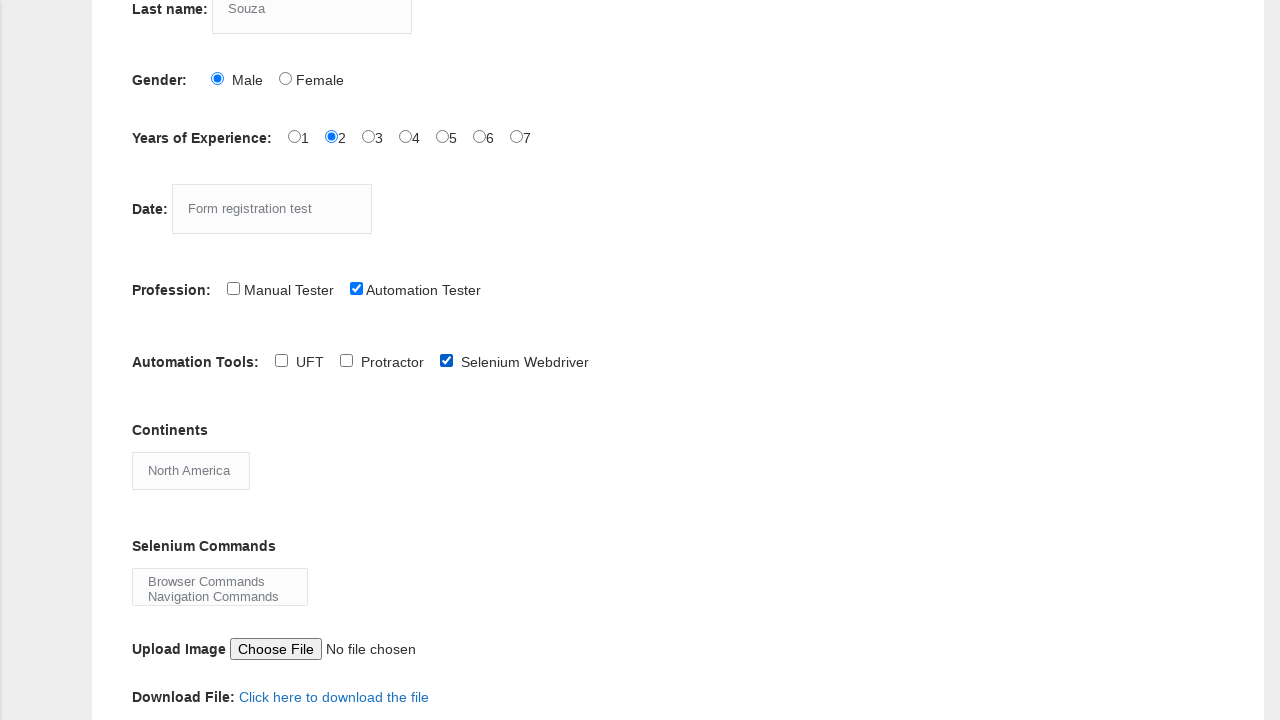

Selected first option from selenium commands dropdown on #selenium_commands
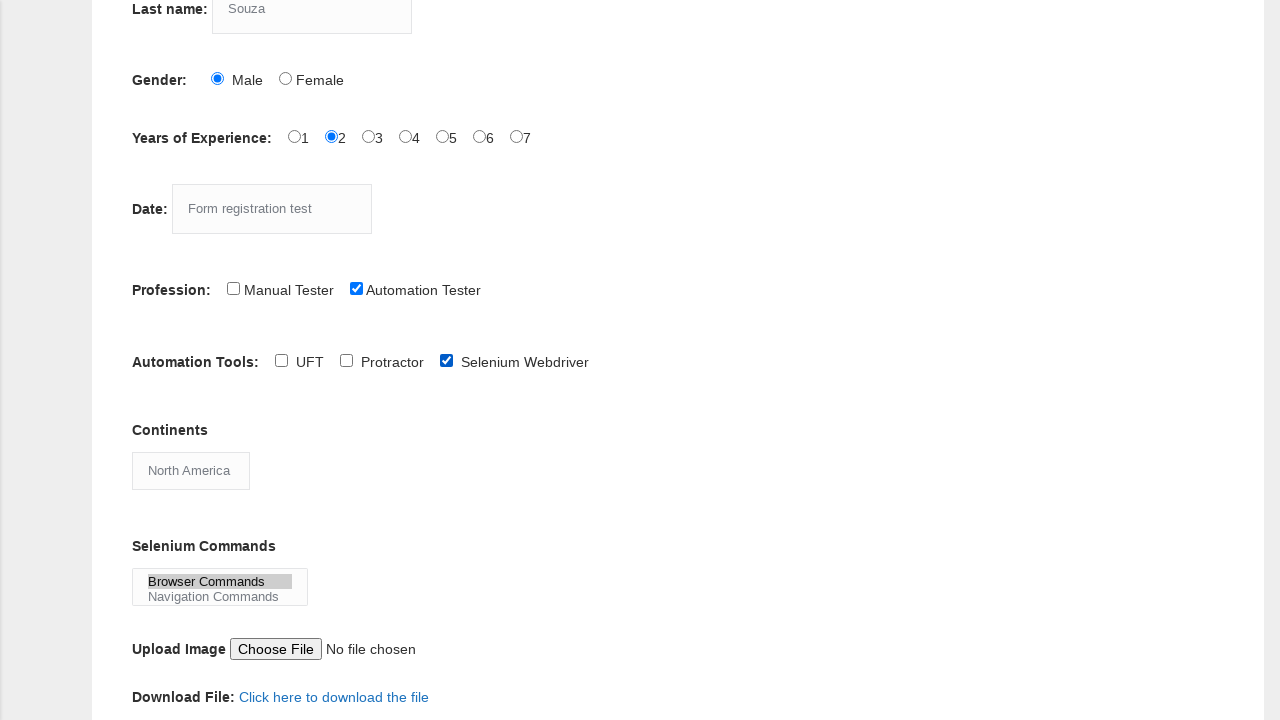

Clicked submit button to submit the form at (157, 360) on #submit
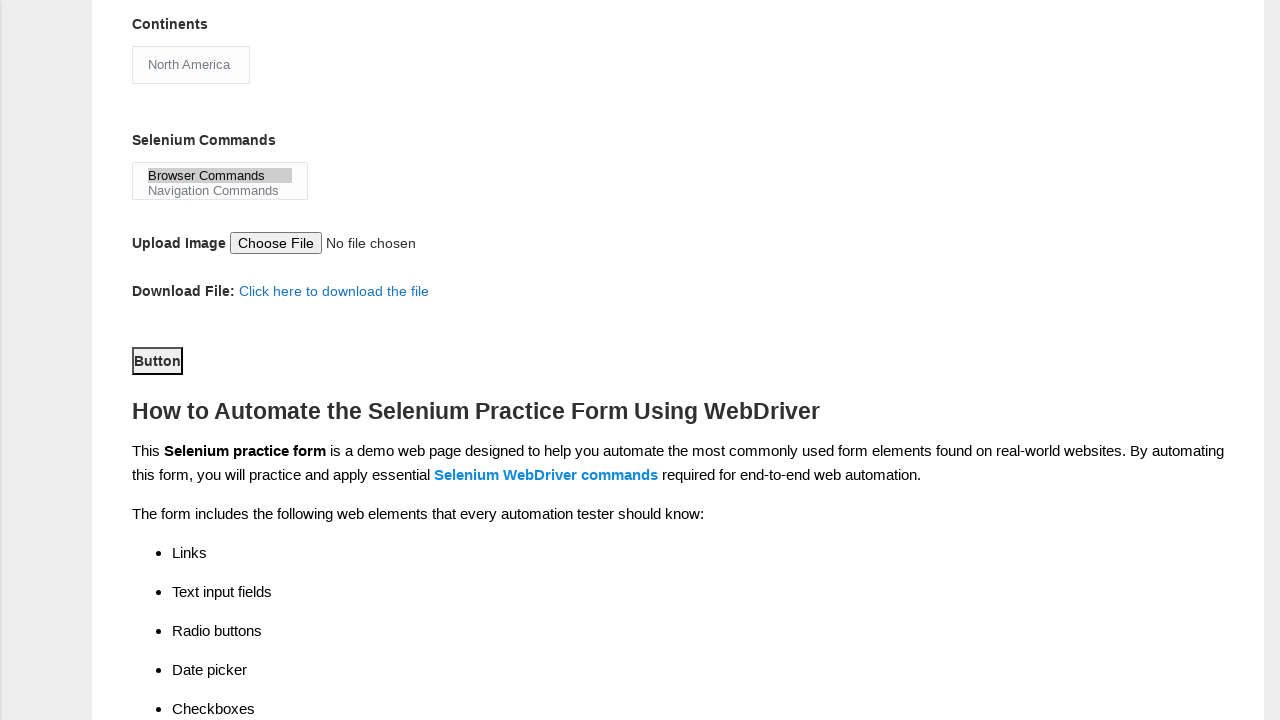

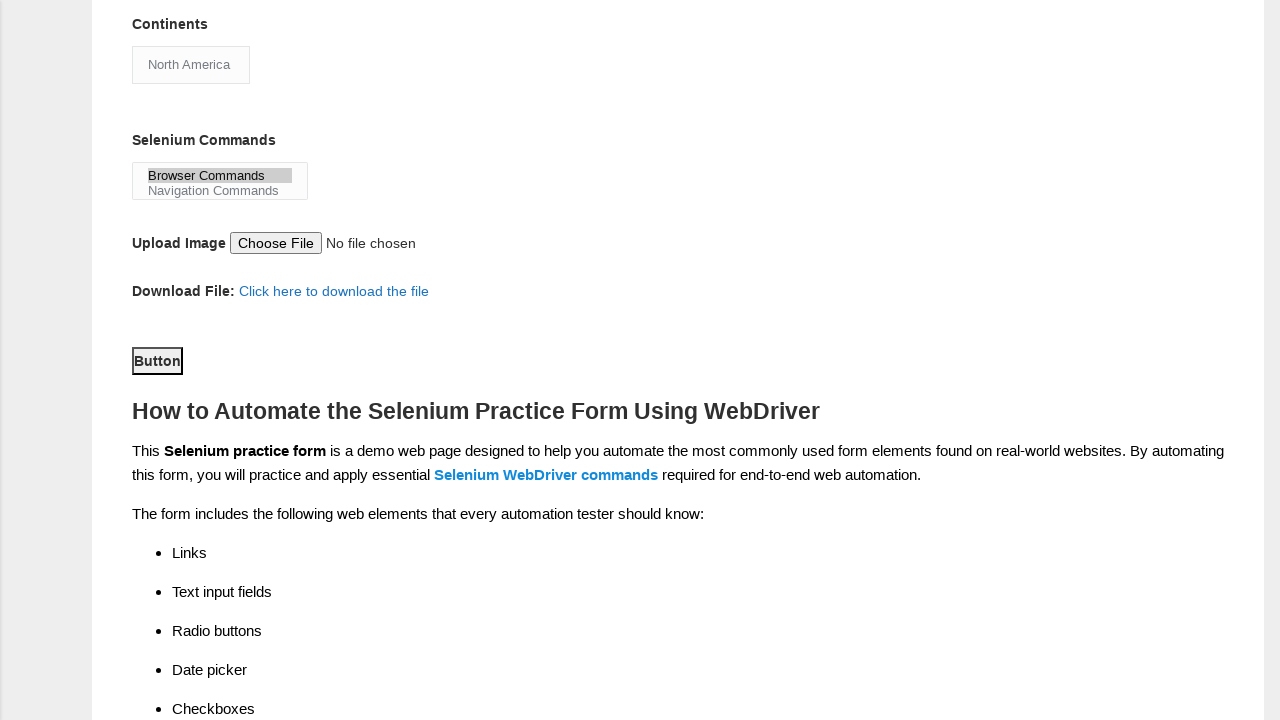